Opens the Walmart homepage and verifies the page loads successfully by waiting for the page to be ready.

Starting URL: https://www.walmart.com/

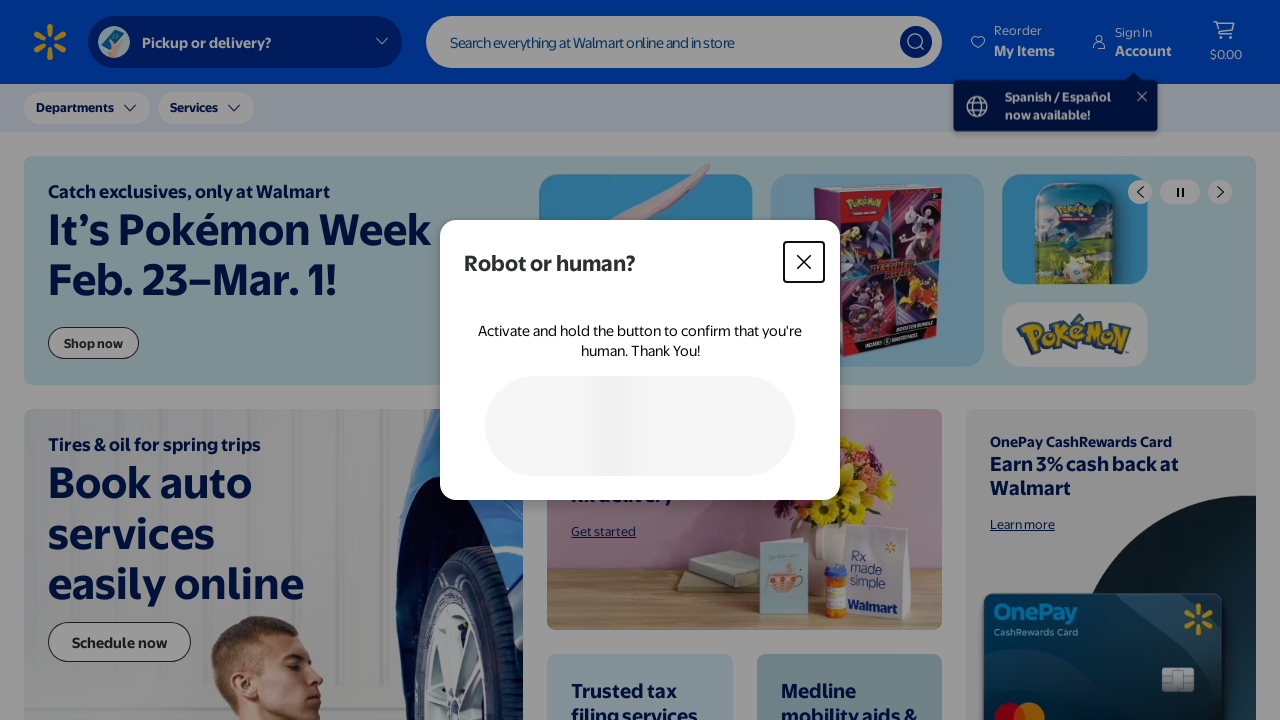

Waited for page DOM content to load
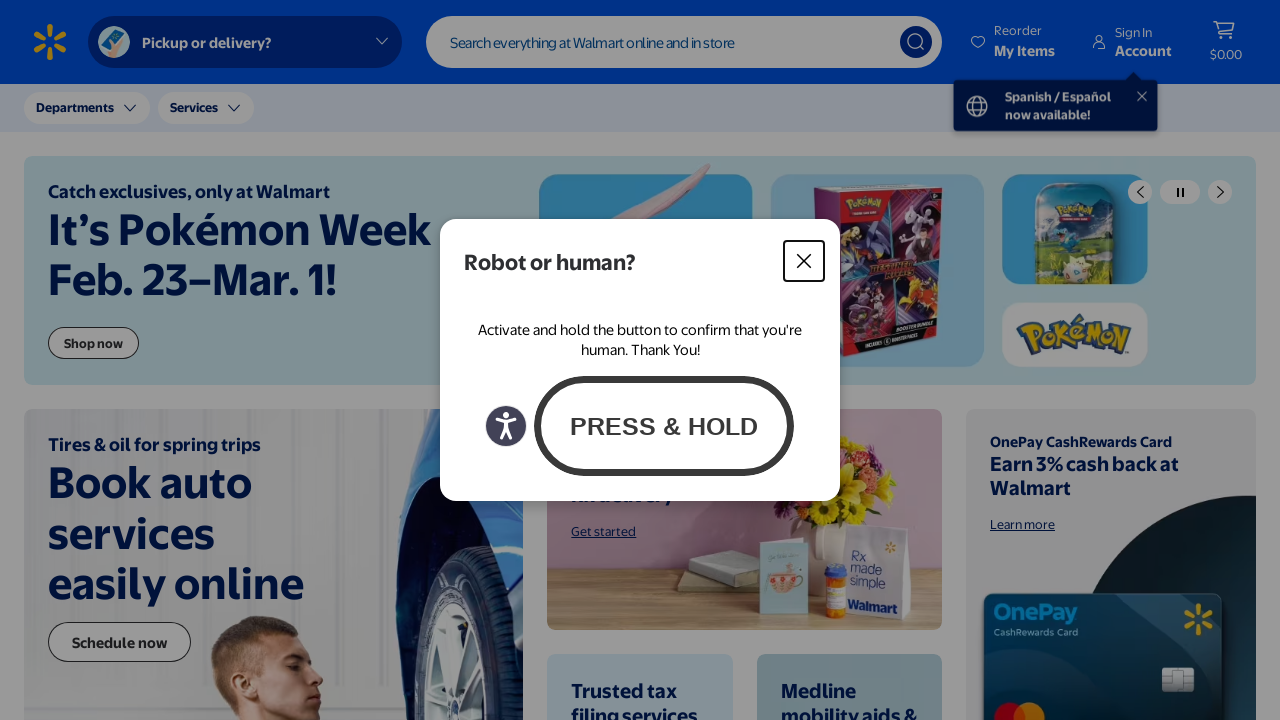

Verified body element is present on Walmart homepage
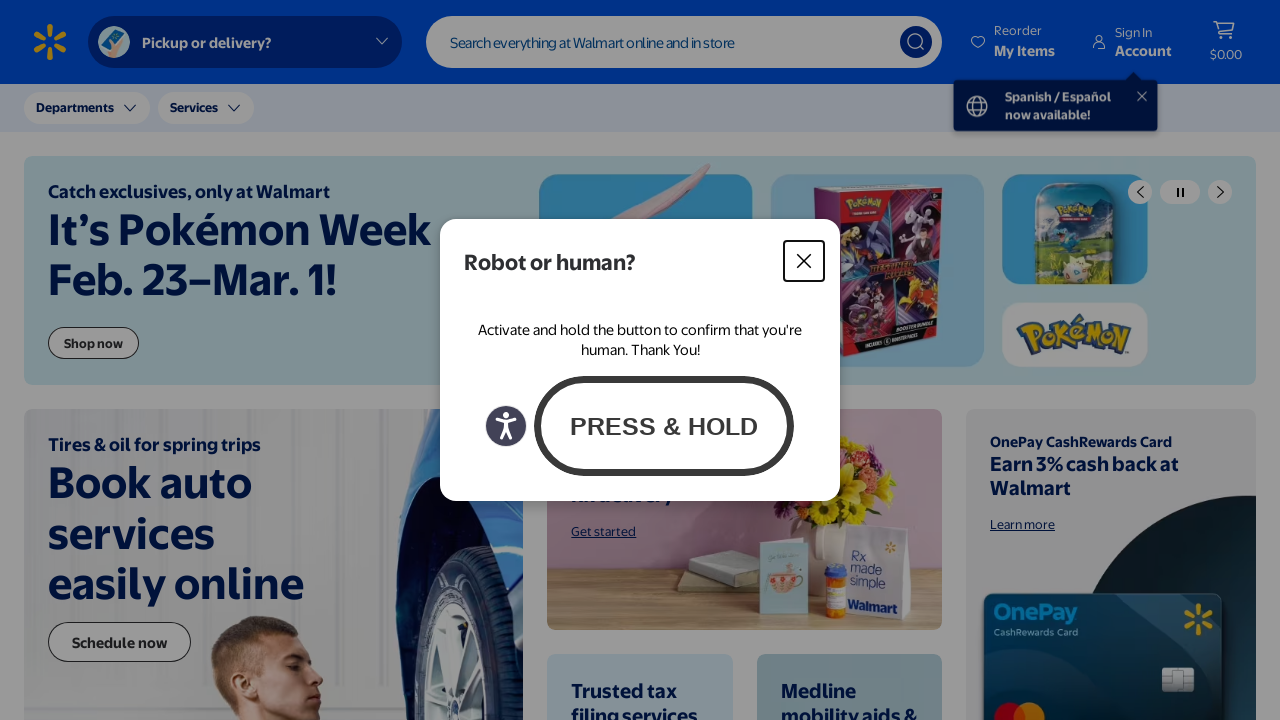

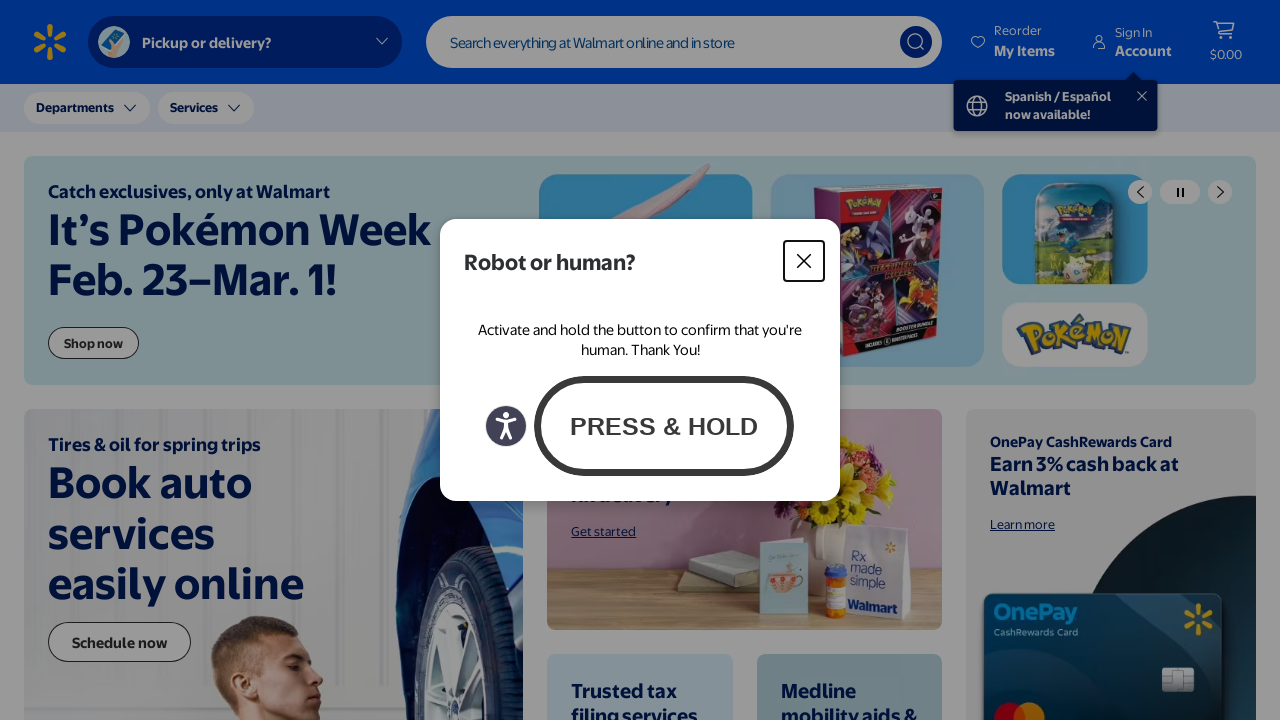